Tests a multi-step form submission by first clicking a link identified by a calculated mathematical value, then filling out a form with personal information (first name, last name, city, country) and submitting it.

Starting URL: http://suninjuly.github.io/find_link_text

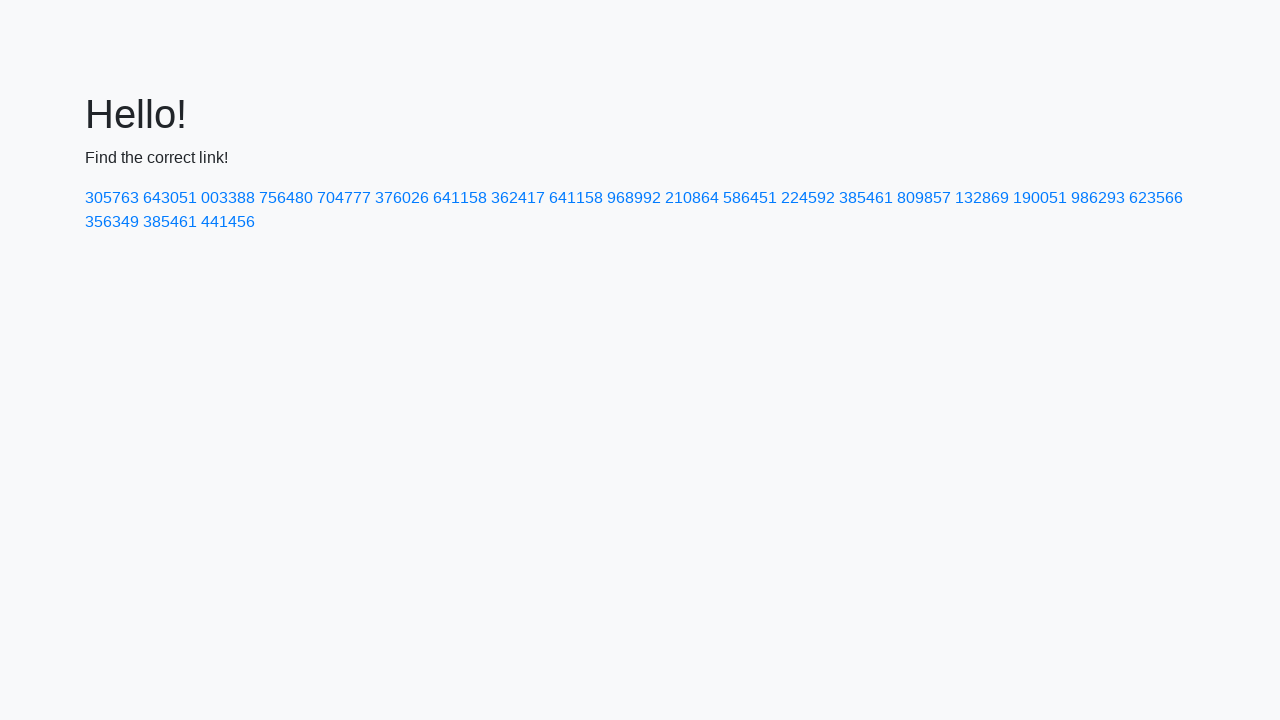

Clicked link with calculated mathematical value (224592) at (808, 198) on a:text-is('224592')
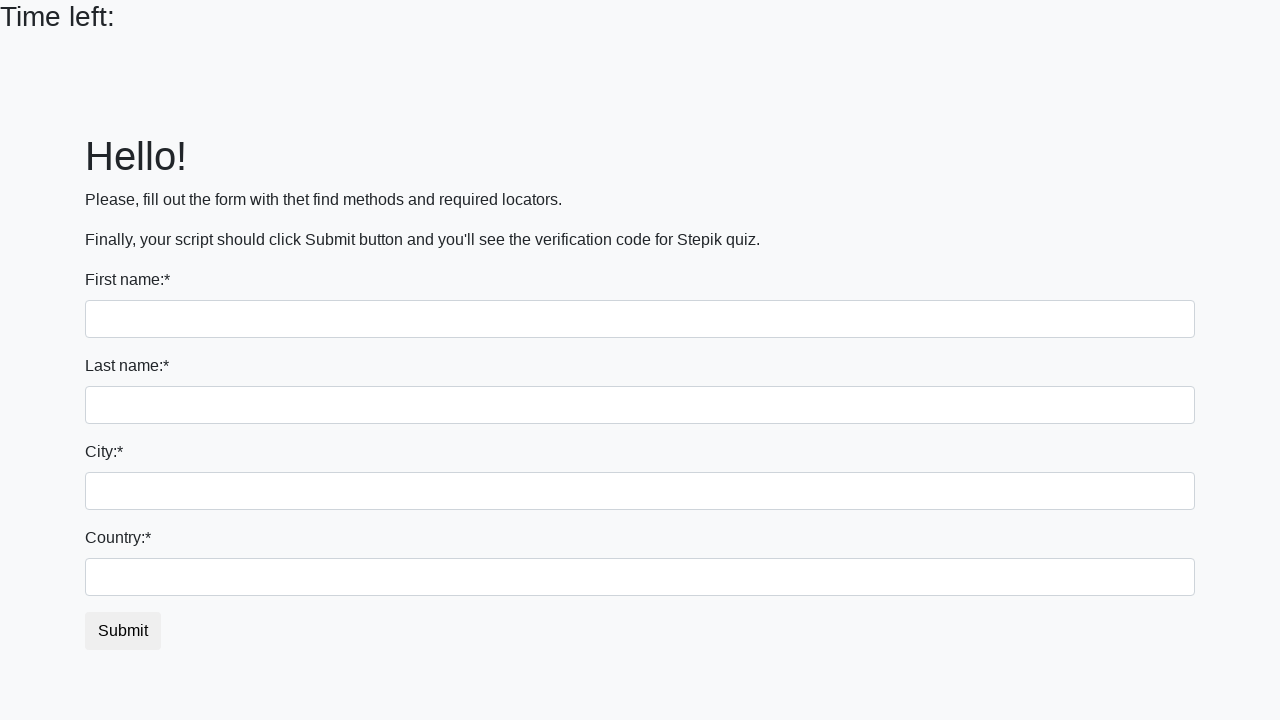

Filled first name field with 'Ivan' on input
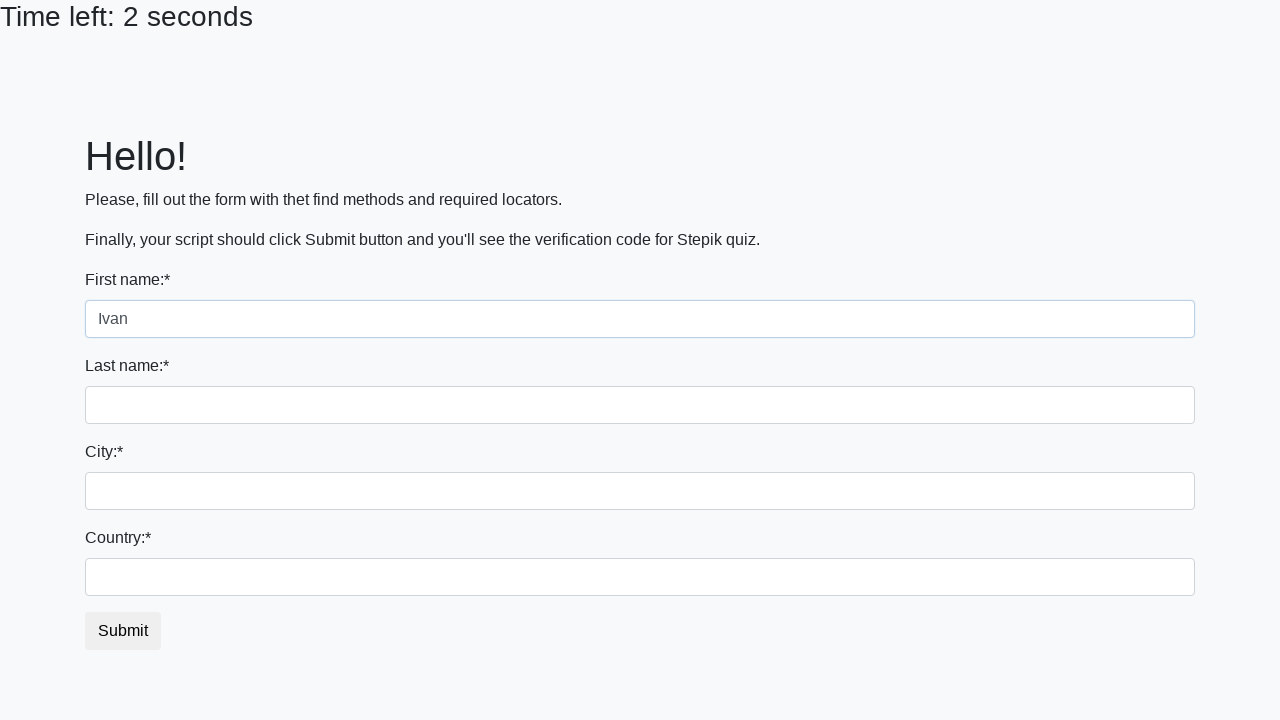

Filled last name field with 'Petrov' on input[name='last_name']
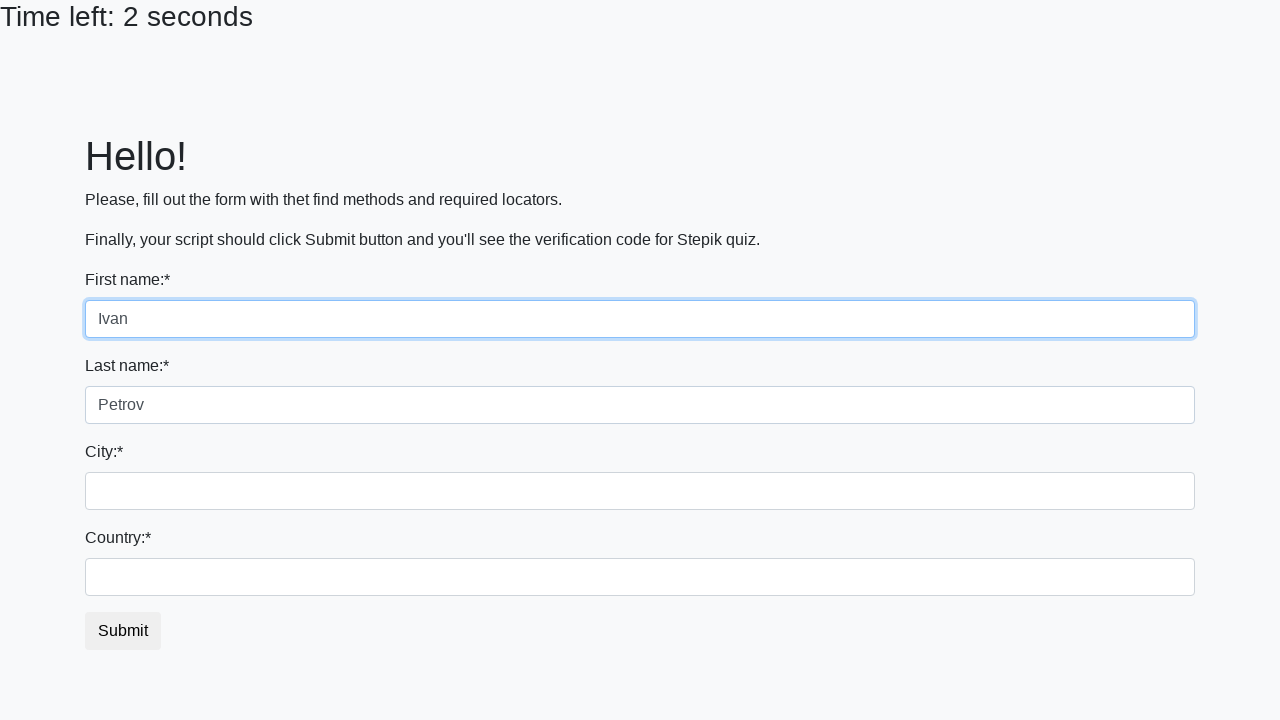

Filled city field with 'Smolensk' on .form-control.city
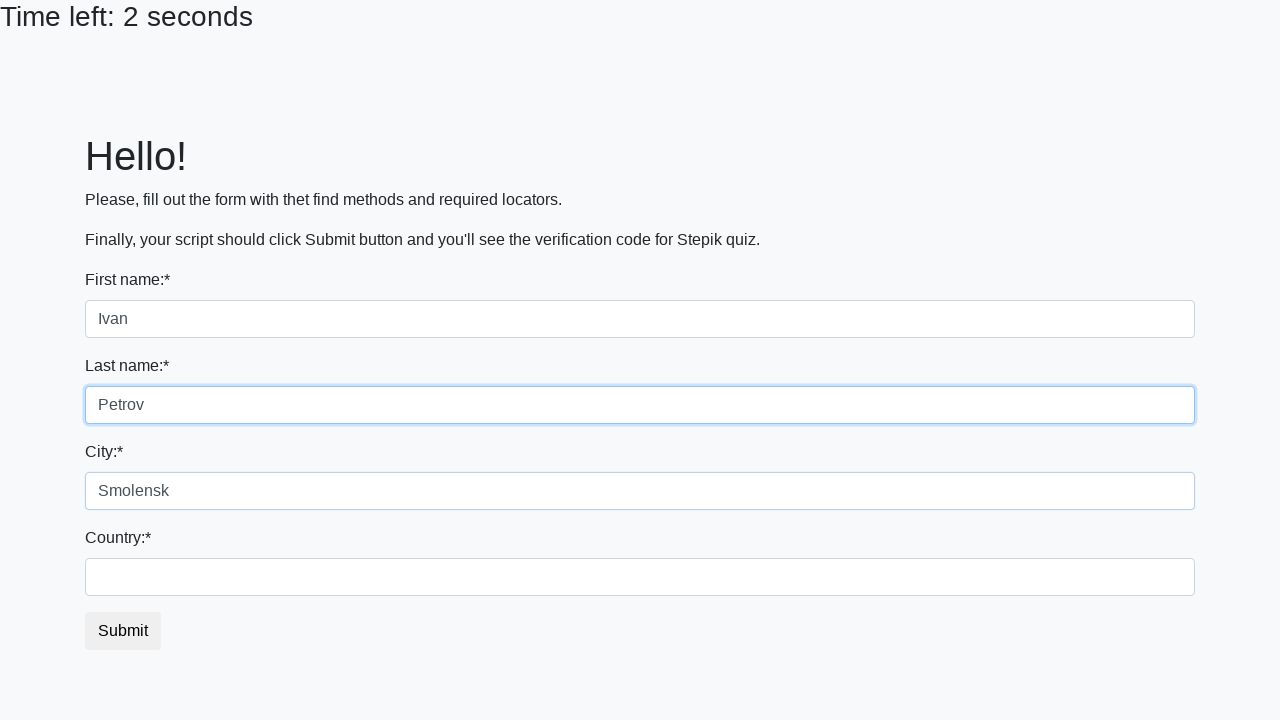

Filled country field with 'Russia' on #country
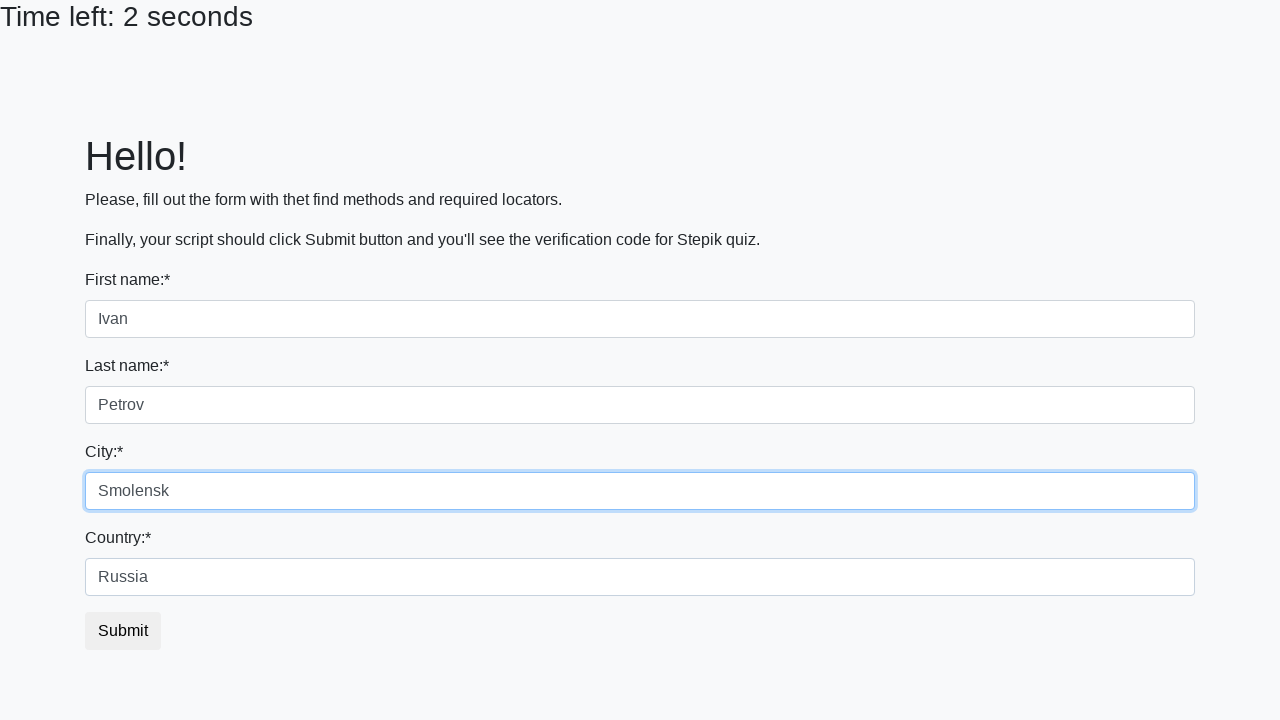

Clicked submit button to complete form submission at (123, 631) on button.btn
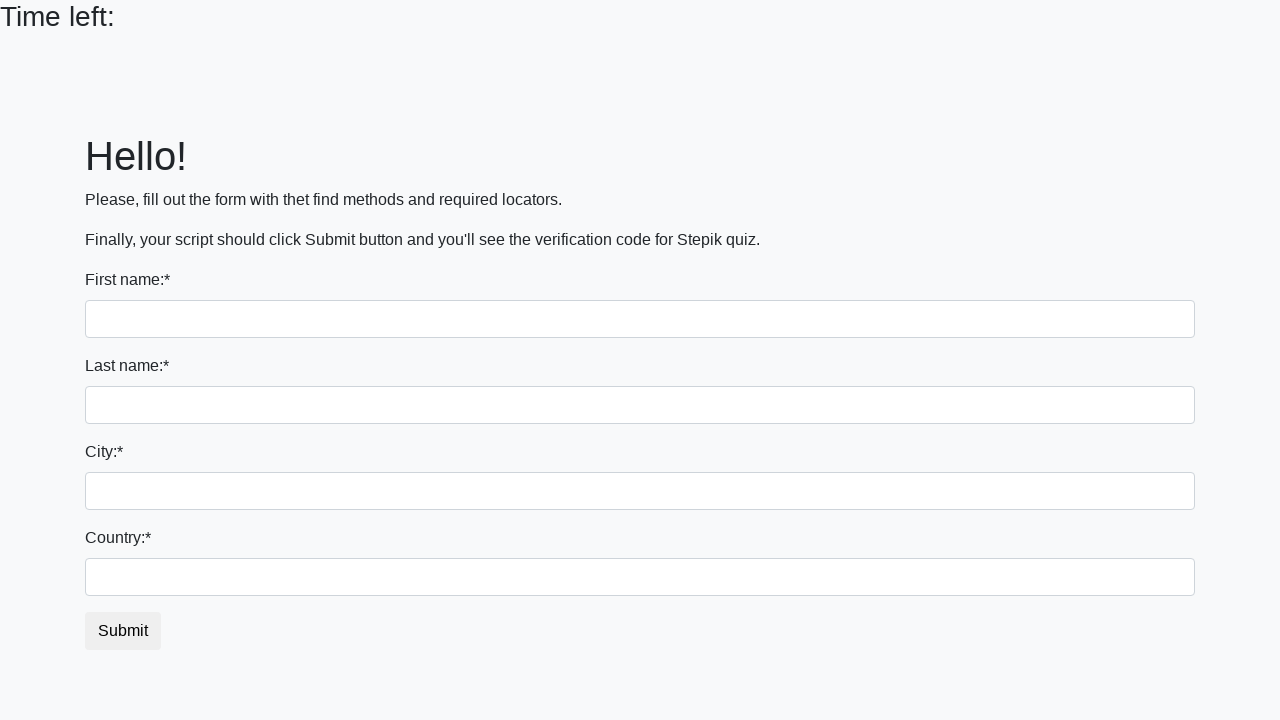

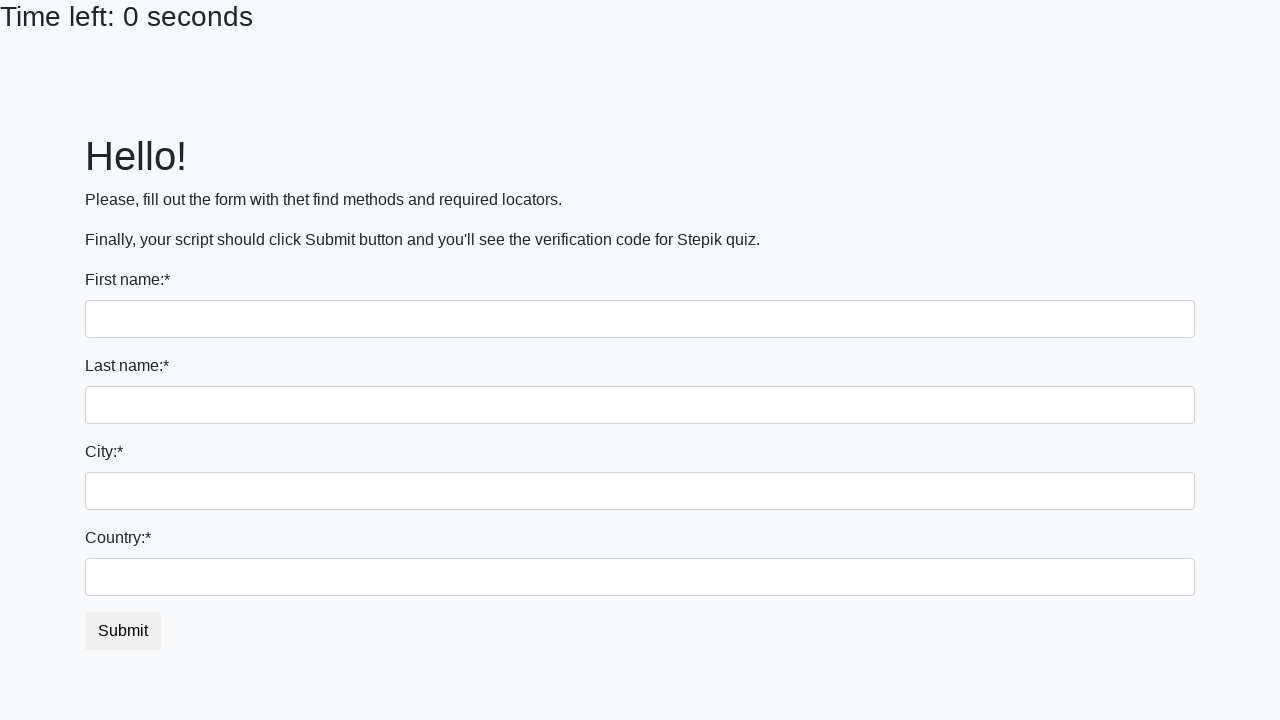